Tests AngularJS two-way binding by entering a name in an input field and verifying the greeting message updates accordingly

Starting URL: http://www.angularjs.org

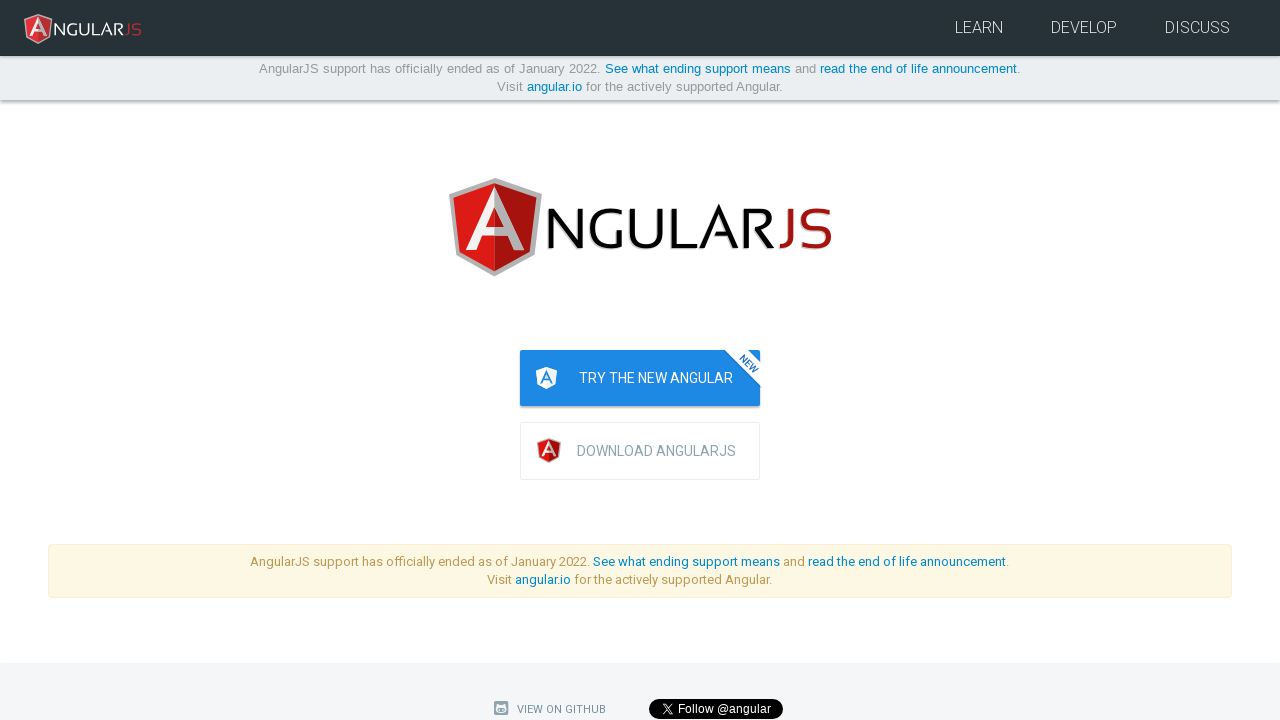

Filled name input field with 'Julie' on input[ng-model='yourName']
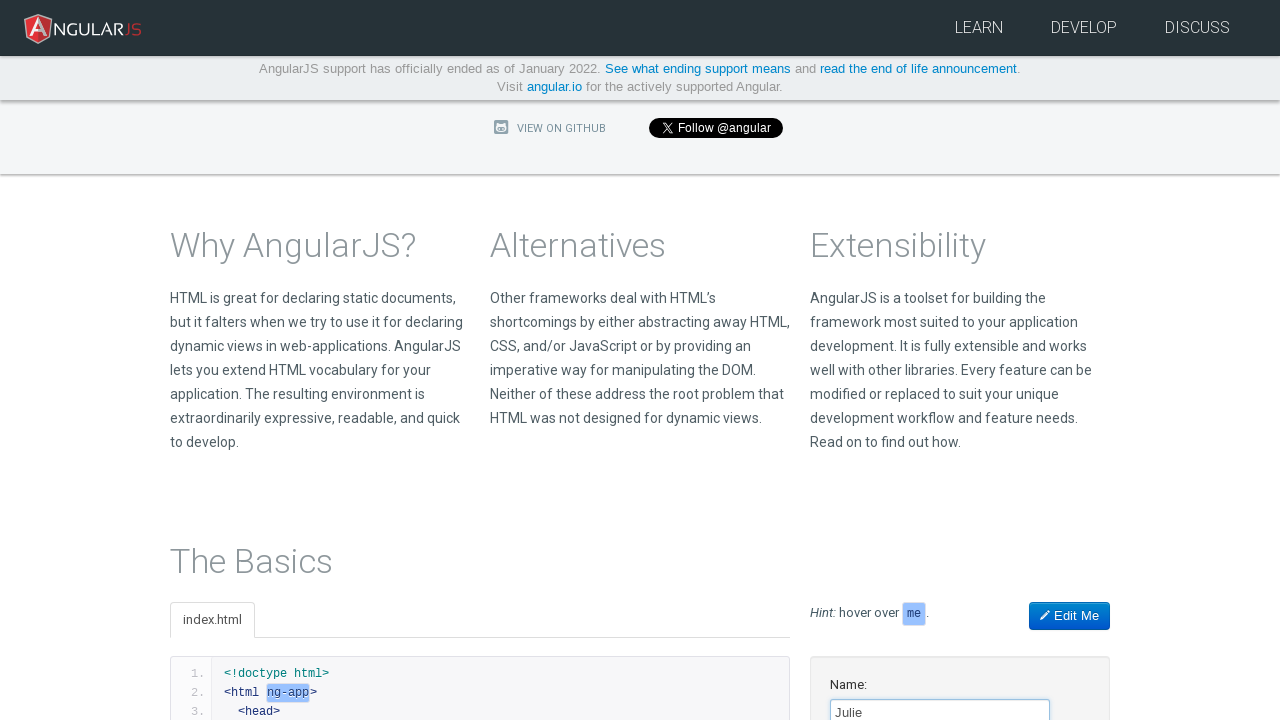

Greeting message 'Hello Julie!' appeared confirming two-way binding
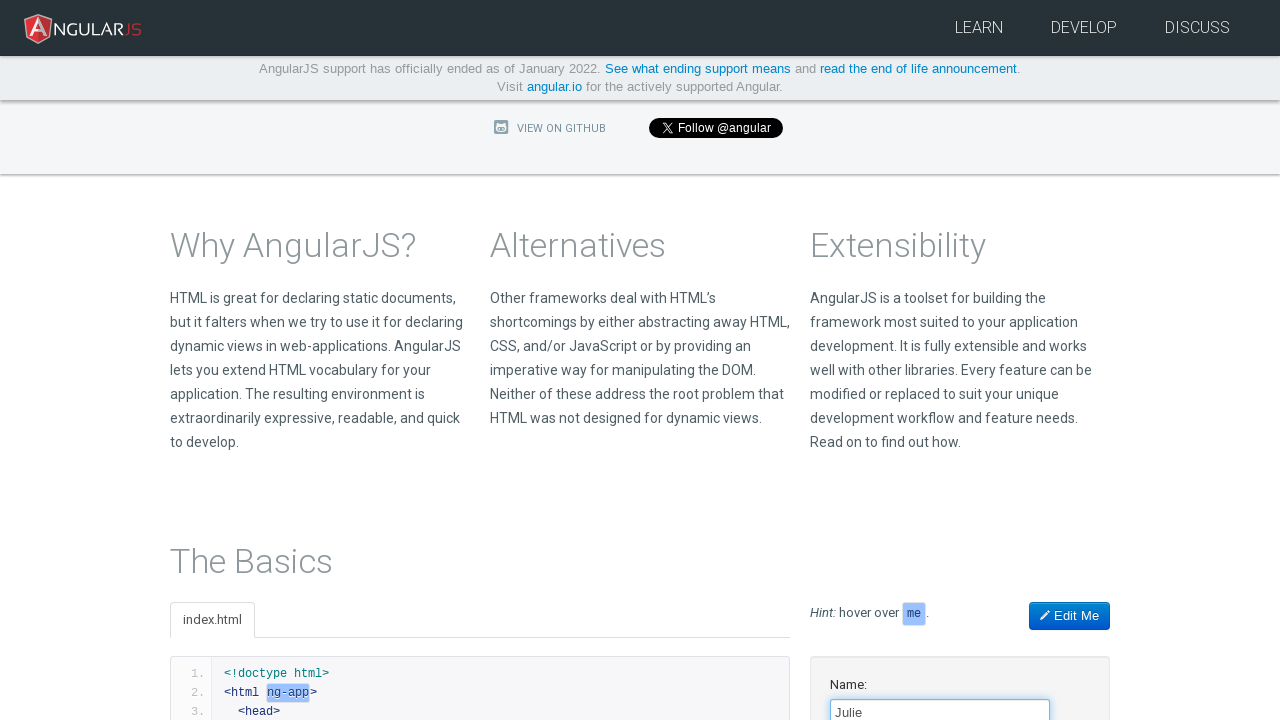

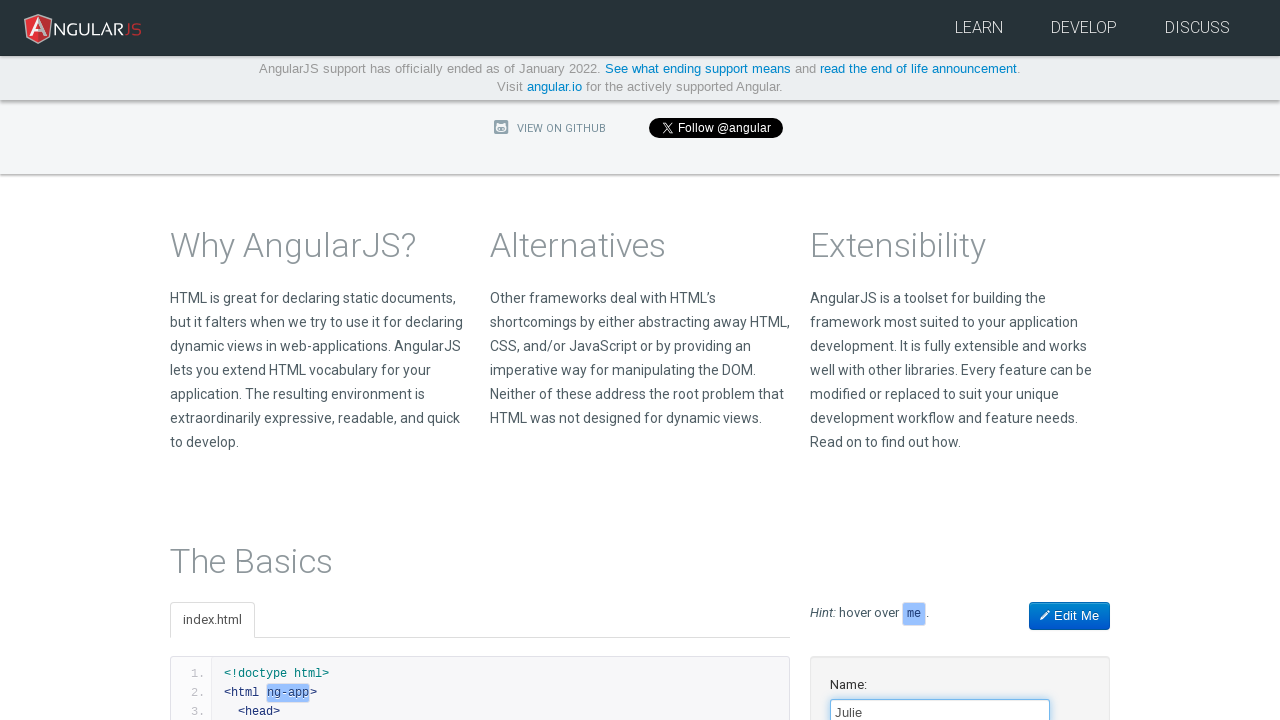